Tests a registration form by filling in name, email, and phone fields, then submitting the form and verifying the success message appears

Starting URL: https://projeto2-seven-sandy.vercel.app/index.html

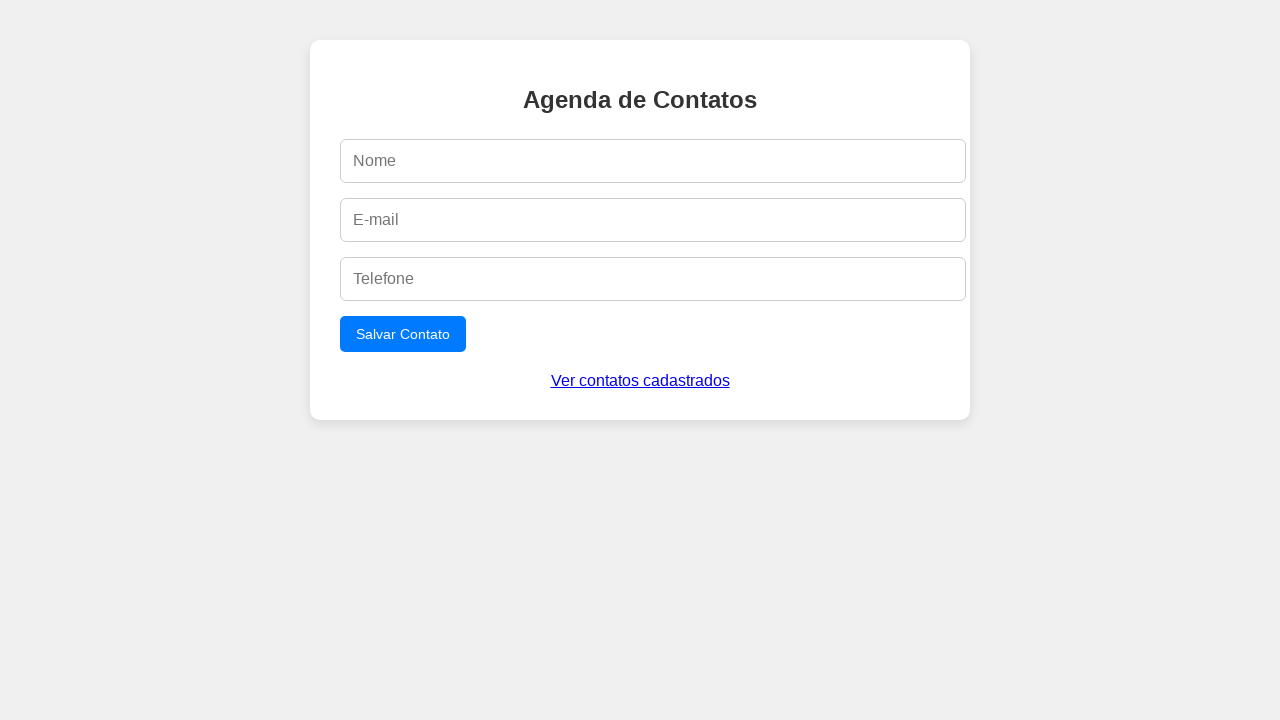

Filled name field with 'Maria Silva' on #name
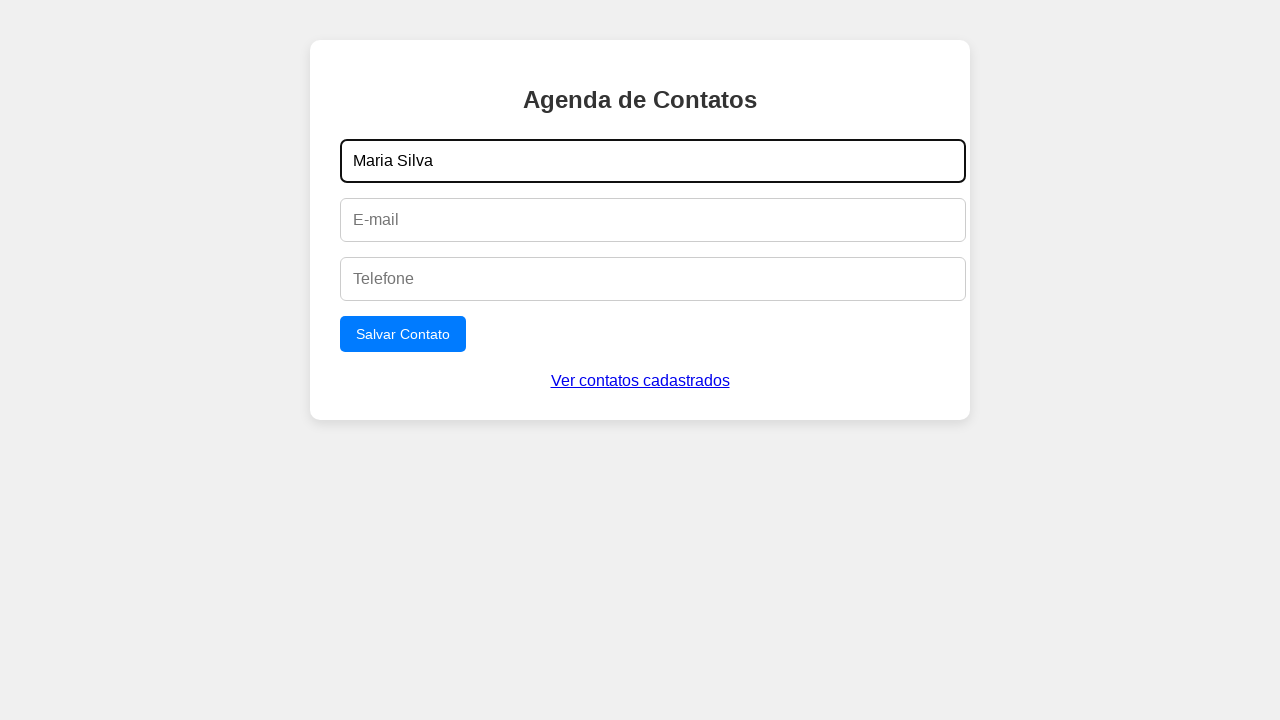

Filled email field with 'maria.silva@example.com' on #email
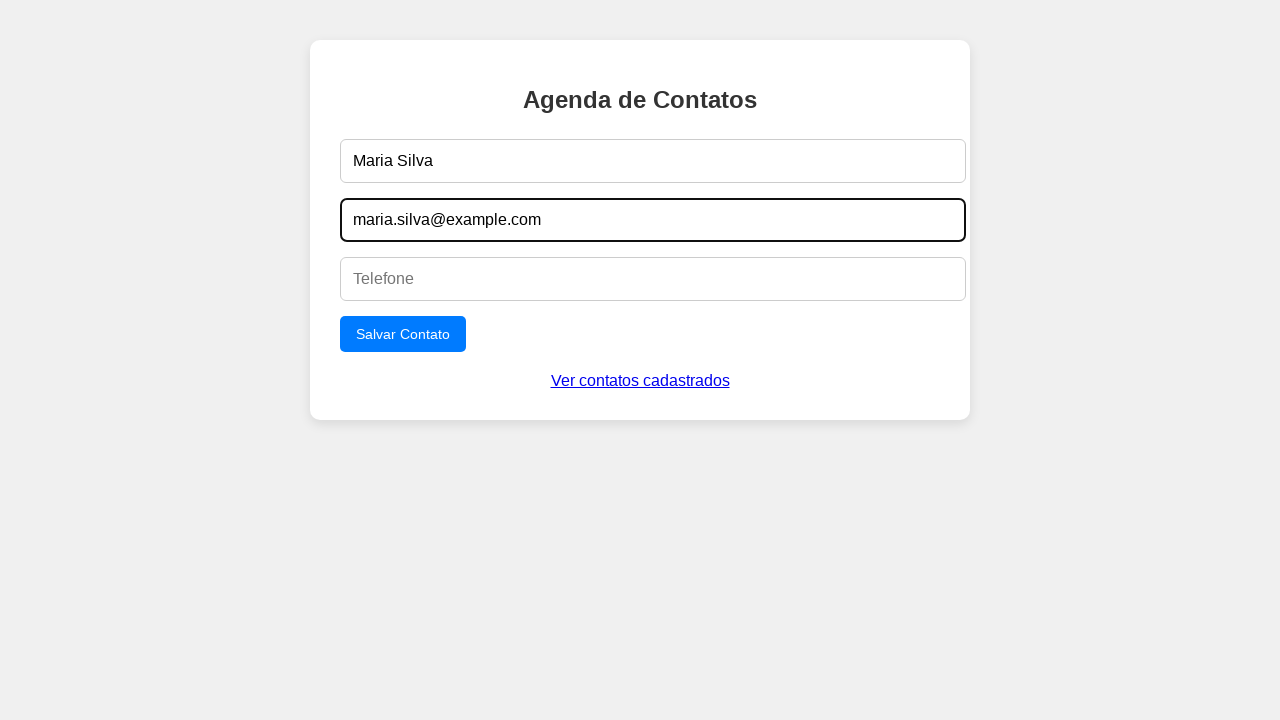

Filled phone field with '11987654321' on #phone
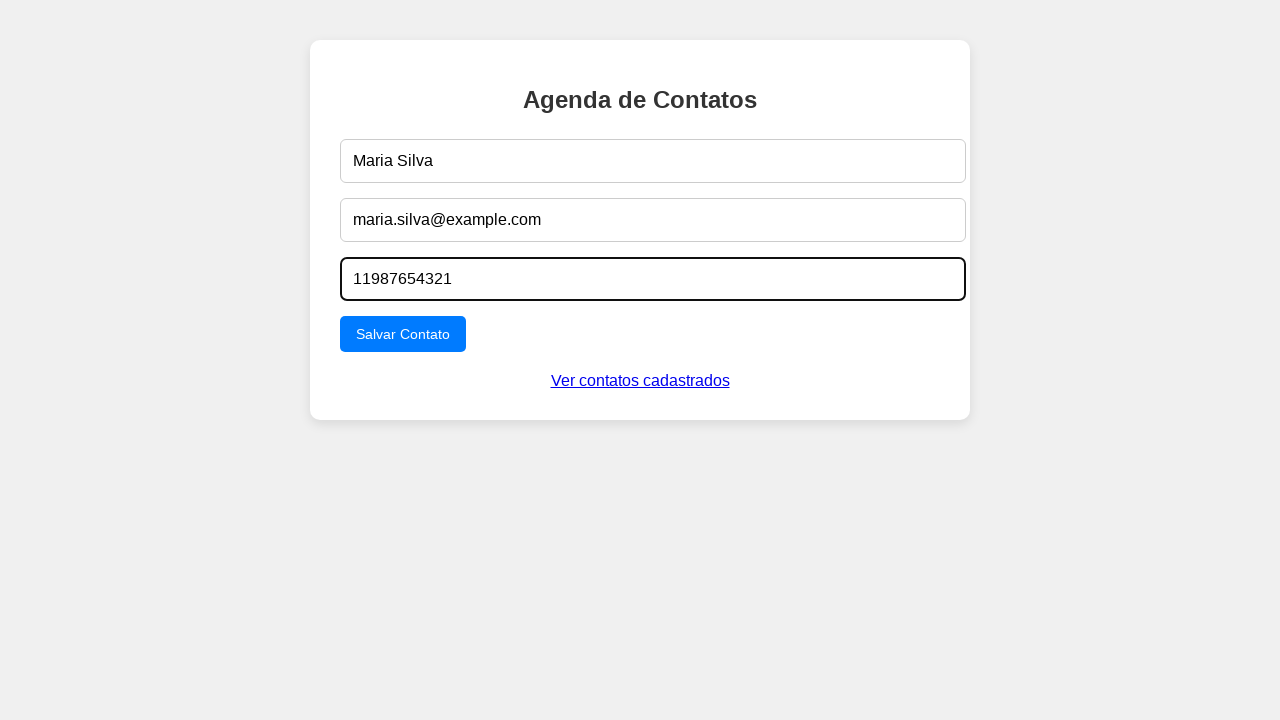

Clicked submit button to register at (403, 334) on button[type='submit']
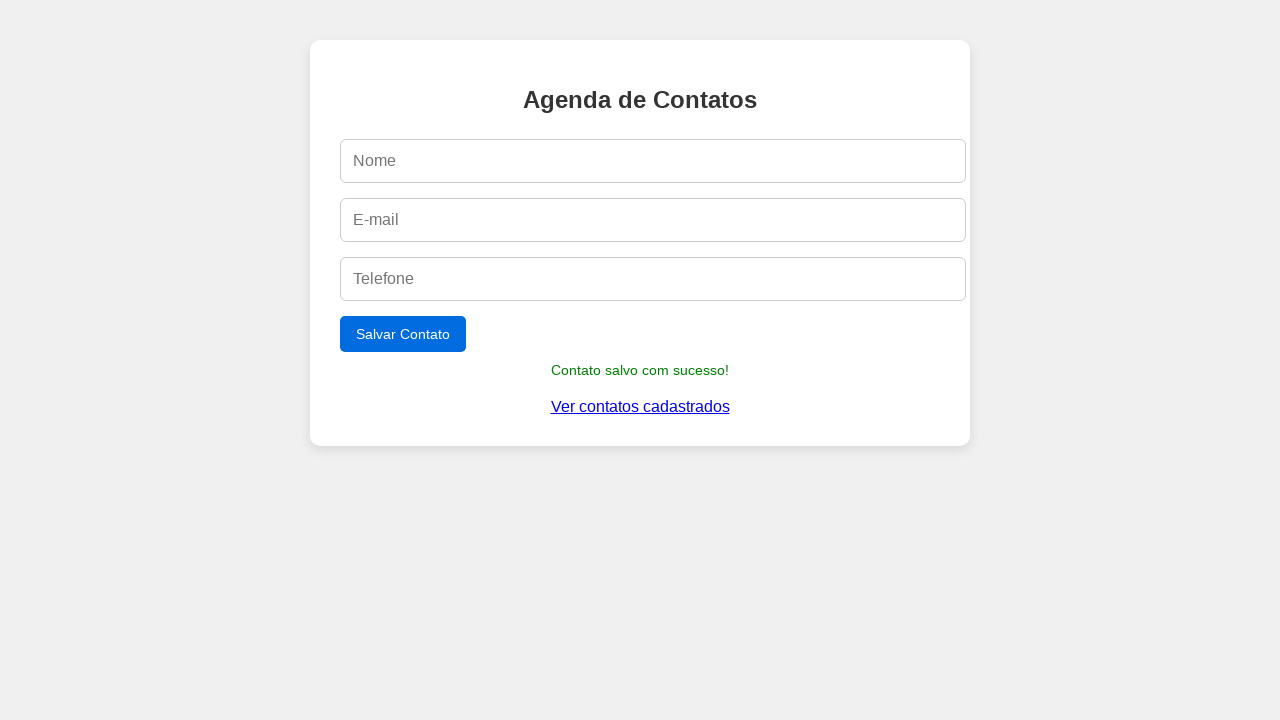

Success message appeared on the page
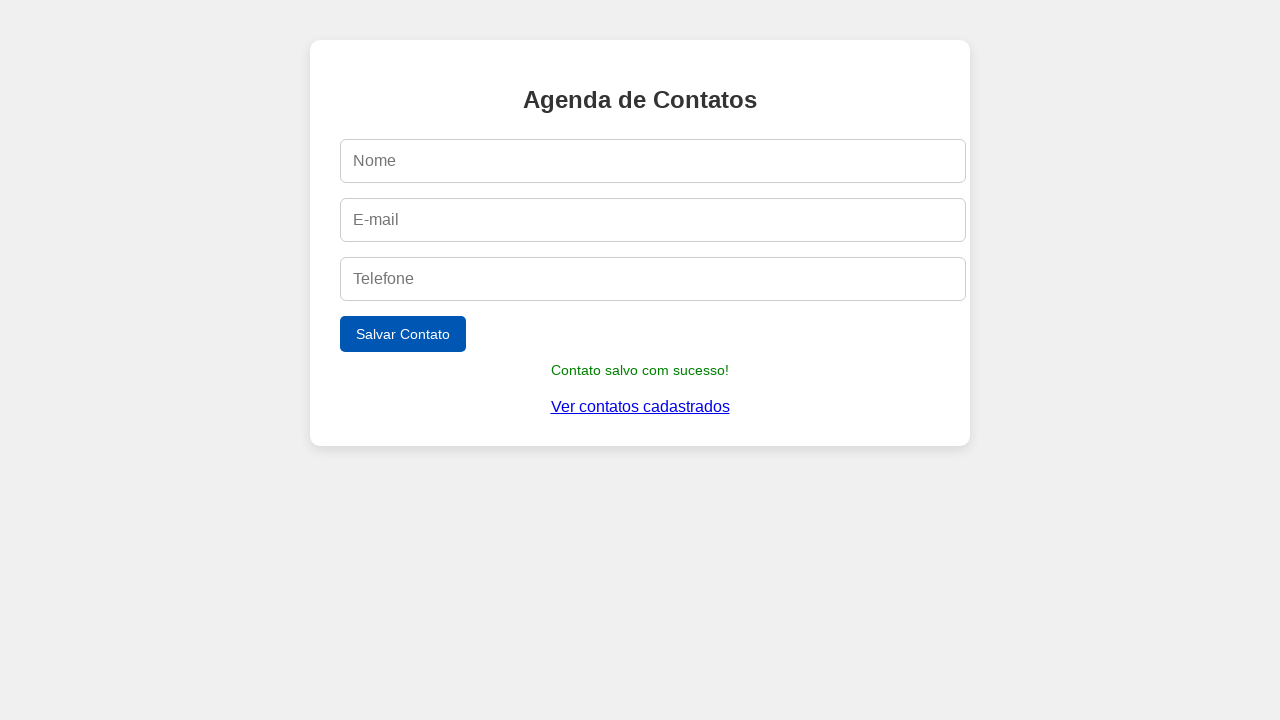

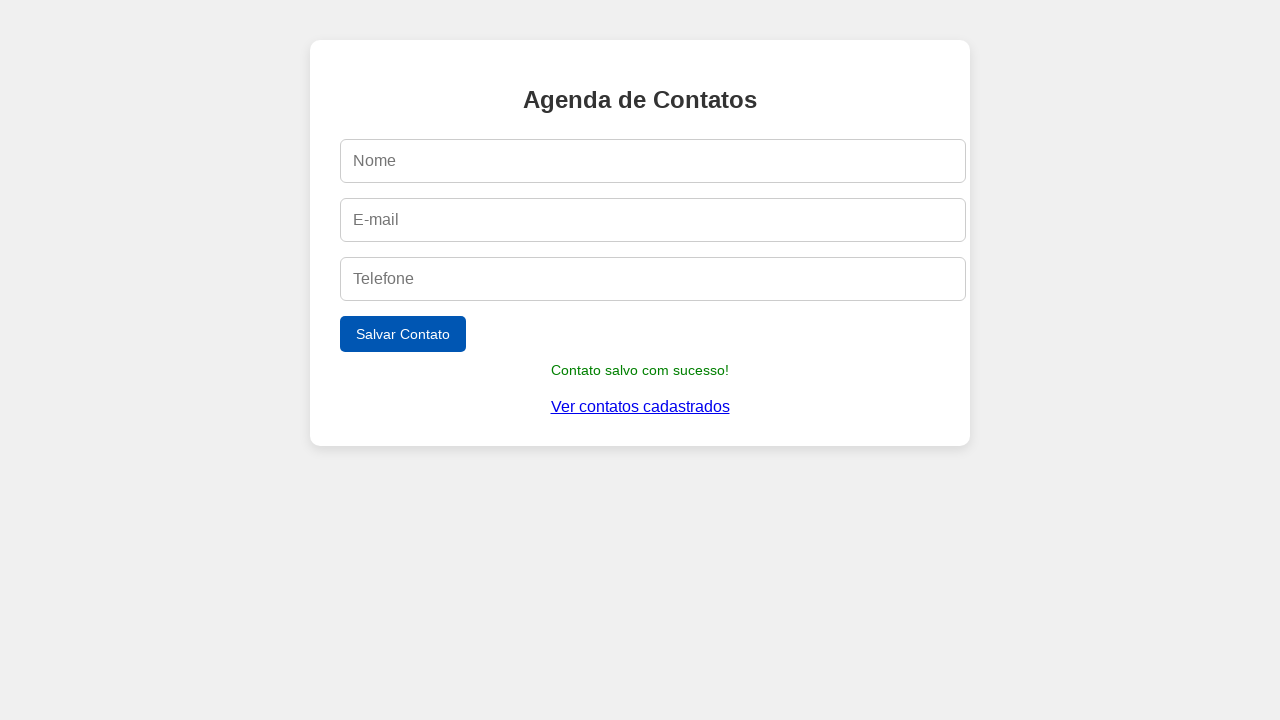